Performs drag and drop operation from draggable to droppable element

Starting URL: http://jqueryui.com/resources/demos/droppable/default.html

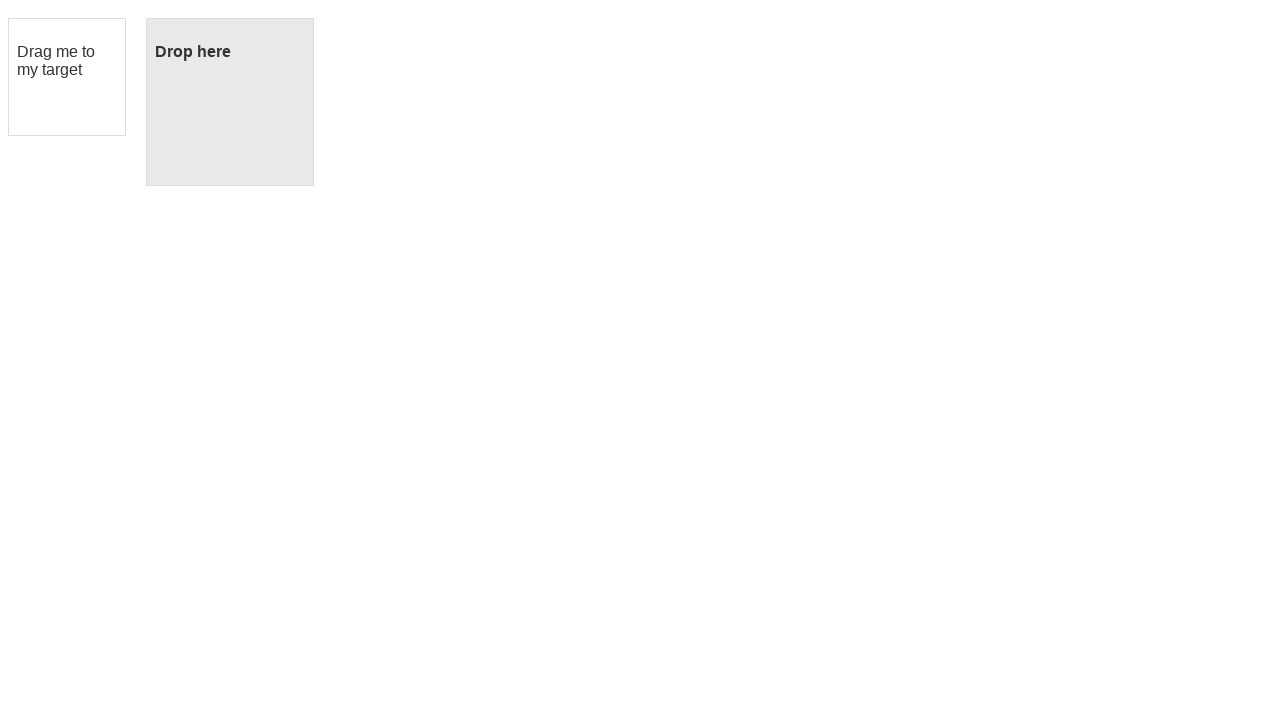

Navigated to jQuery UI droppable demo page
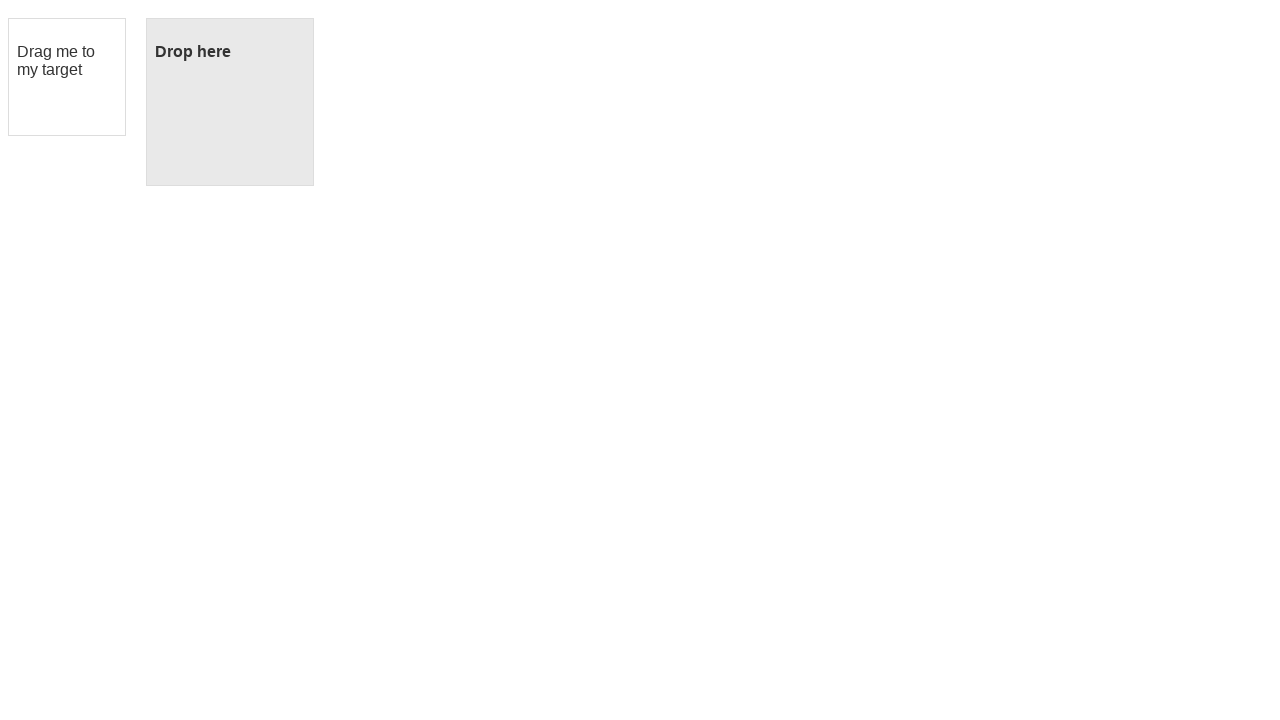

Located draggable element
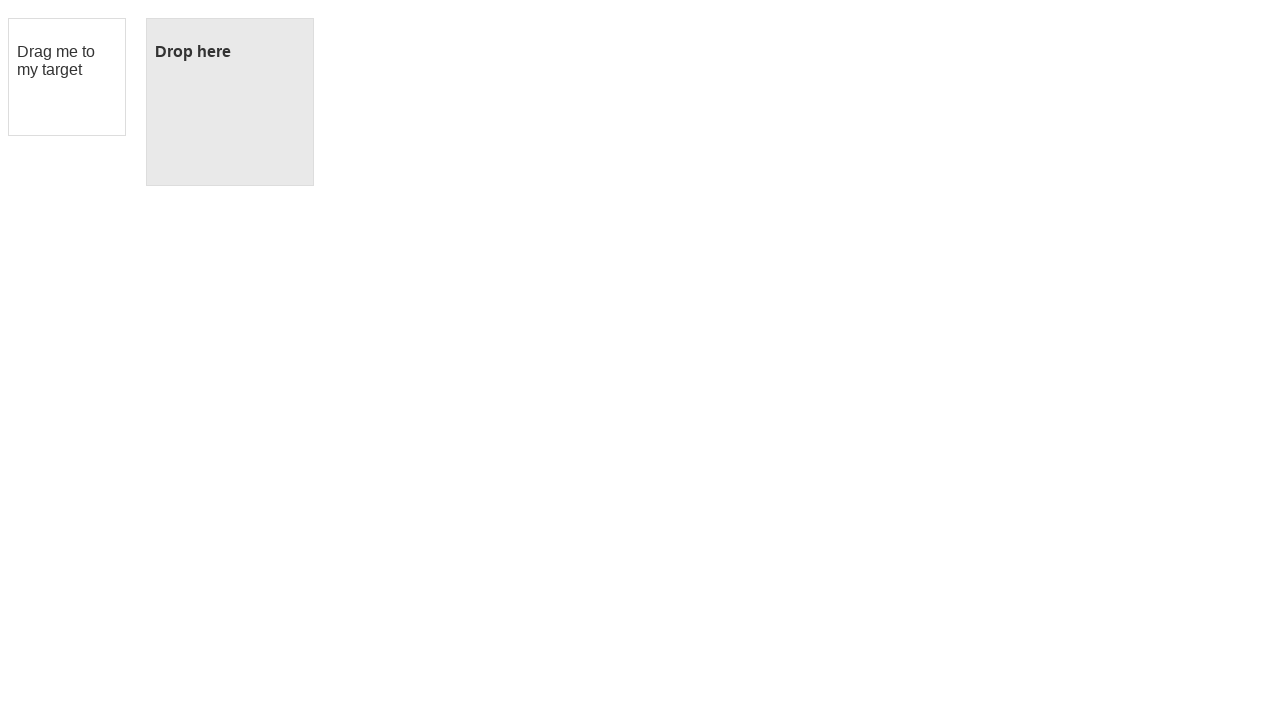

Located droppable element
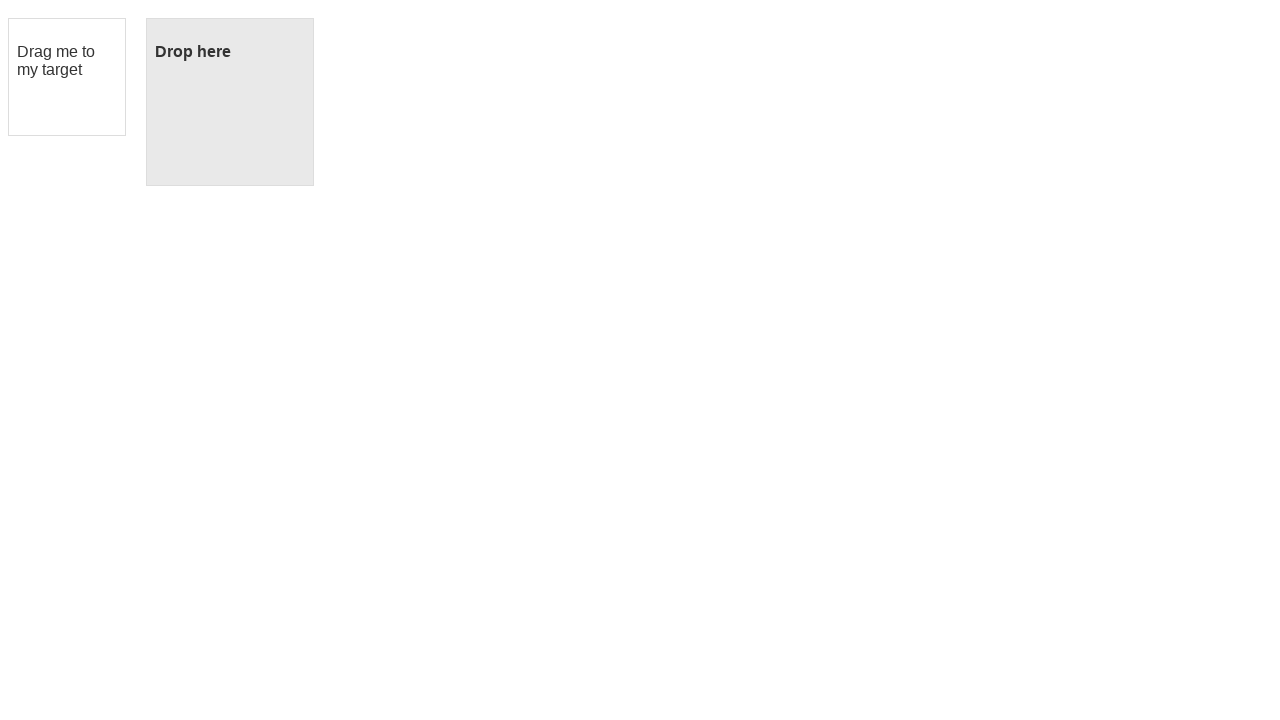

Dragged draggable element to droppable area at (230, 102)
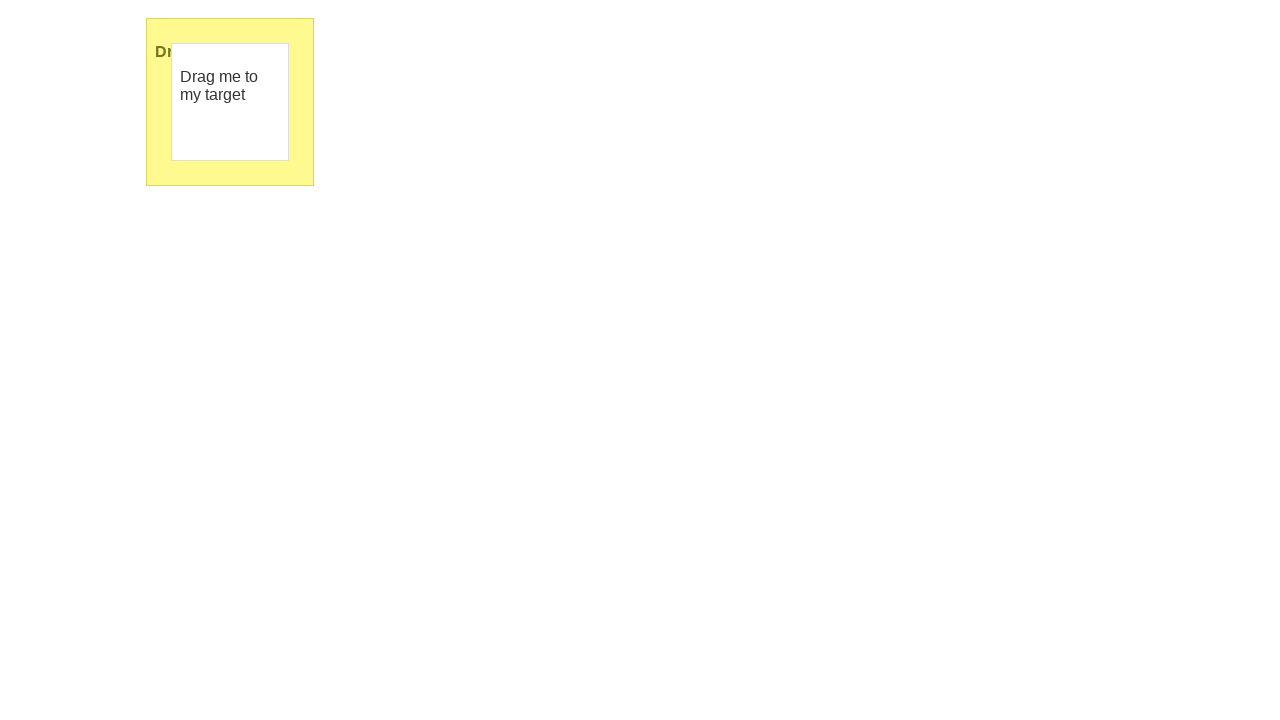

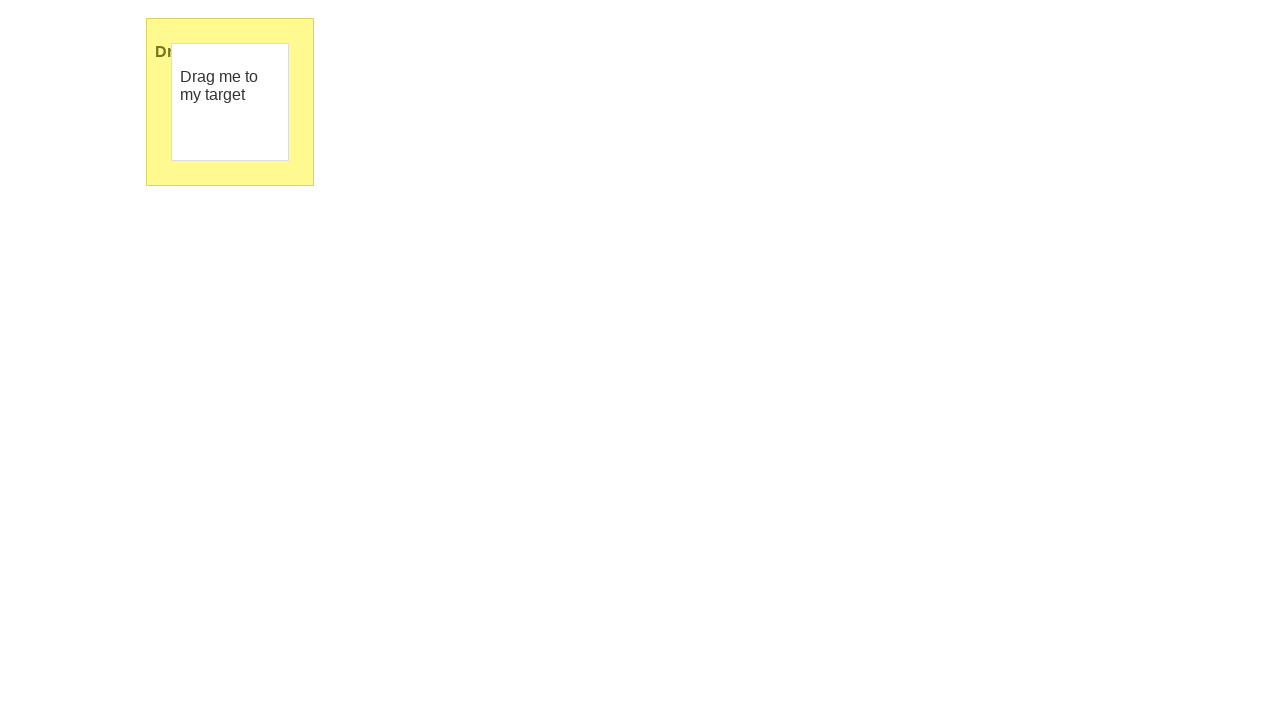